Tests the FAQ dropdown functionality on Yandex Scooter page by clicking on a question and verifying the answer text appears

Starting URL: https://qa-scooter.praktikum-services.ru/

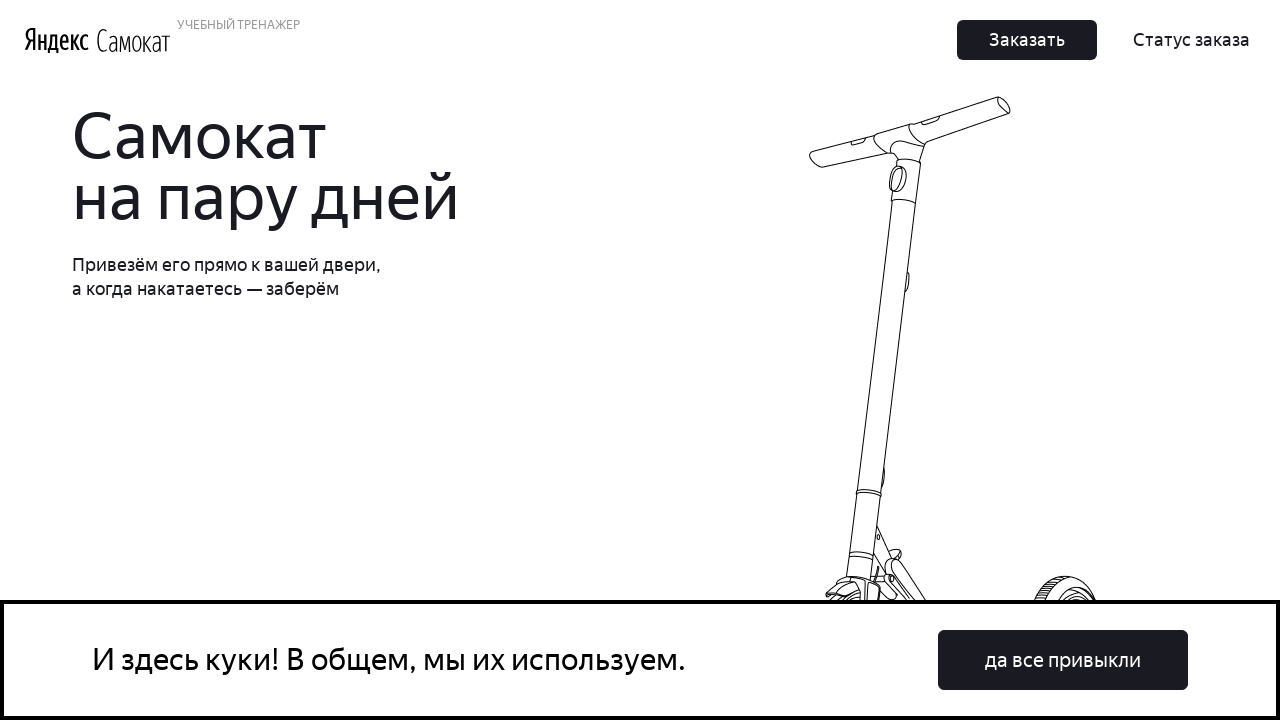

Clicked on FAQ dropdown button to expand question at (967, 361) on [data-accordion-component='AccordionItemButton']
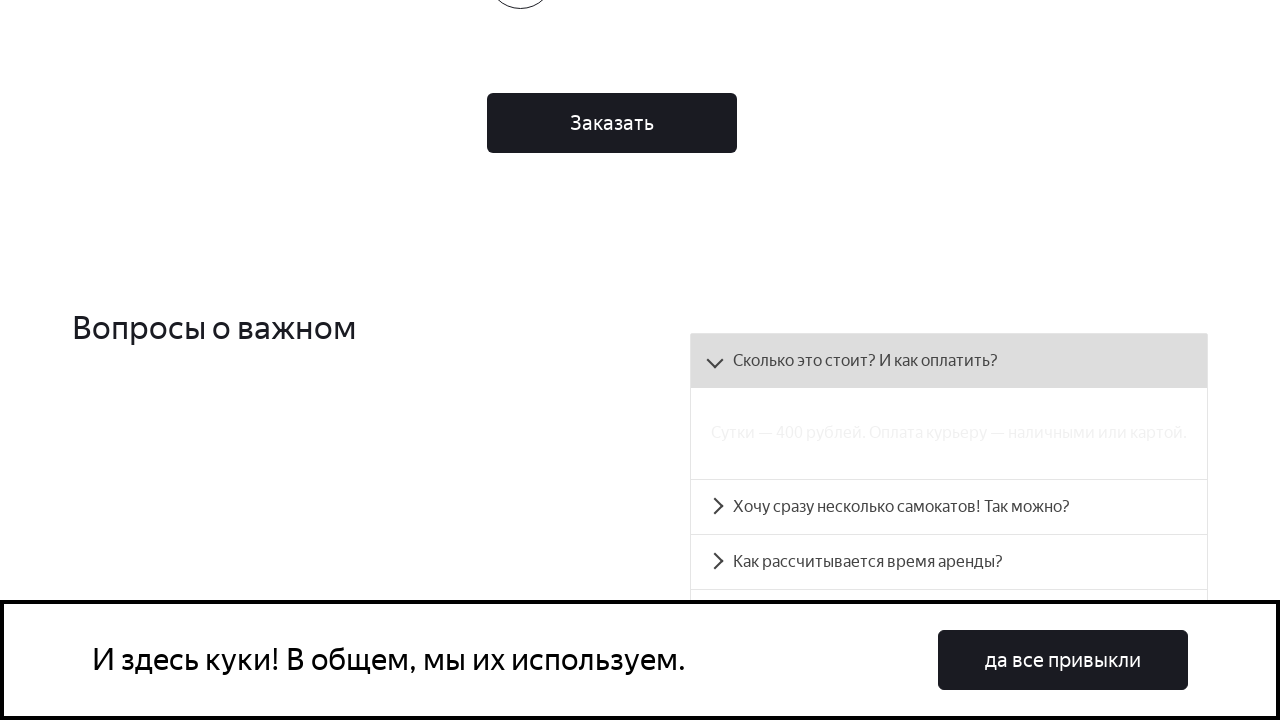

Verified answer text became visible in accordion panel
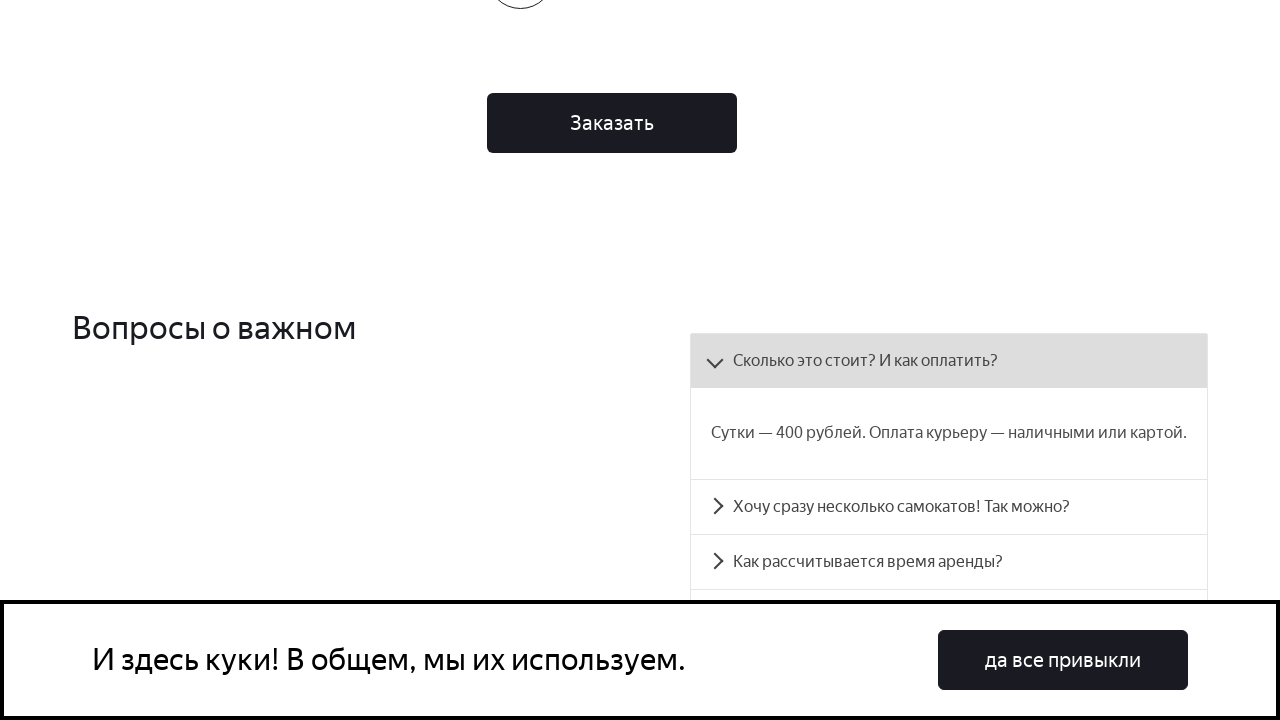

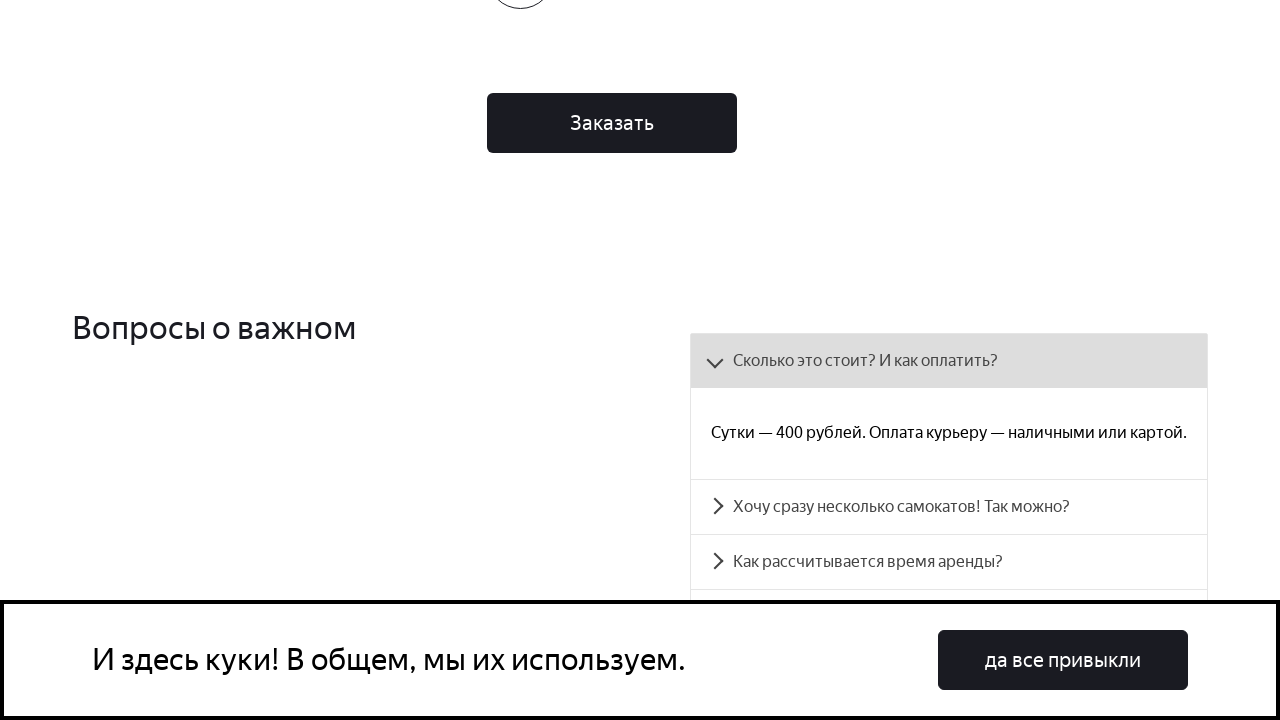